Tests finding a link by dynamically calculated text (mathematical formula result), clicking it, then filling out a form with personal information fields (first name, last name, city, country) and submitting.

Starting URL: http://suninjuly.github.io/find_link_text.html

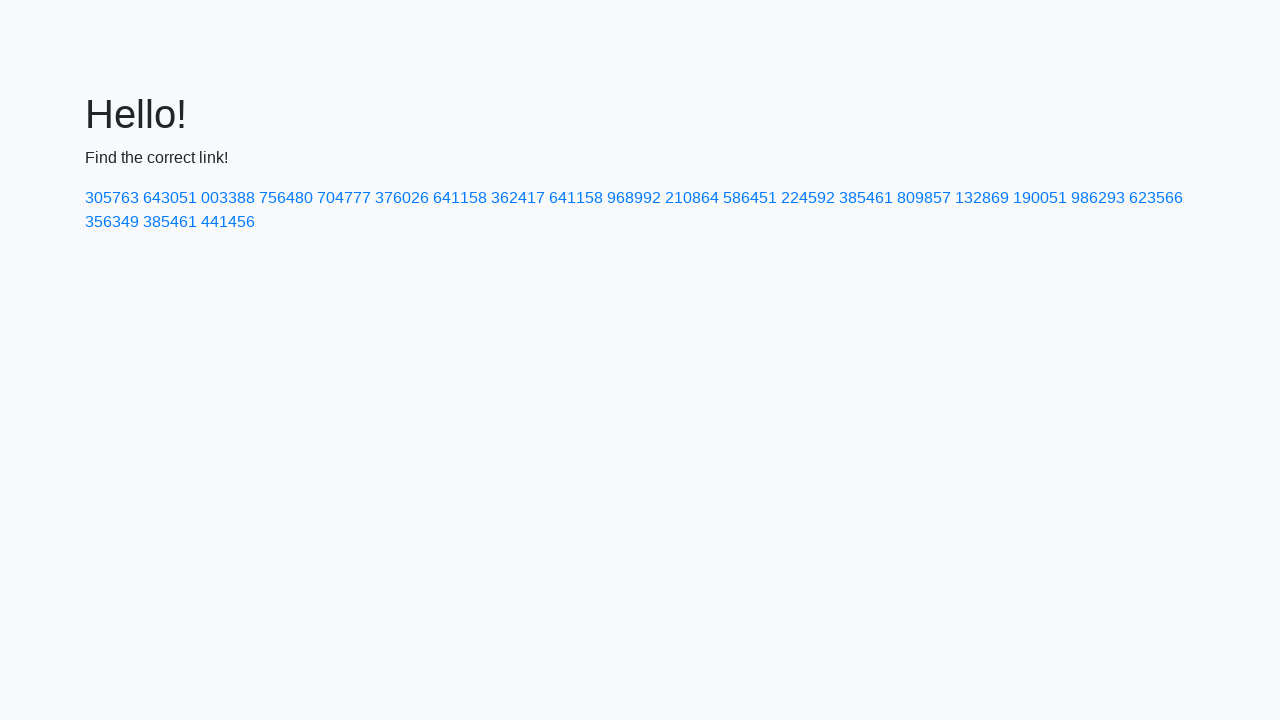

Calculated link text using mathematical formula: 224592
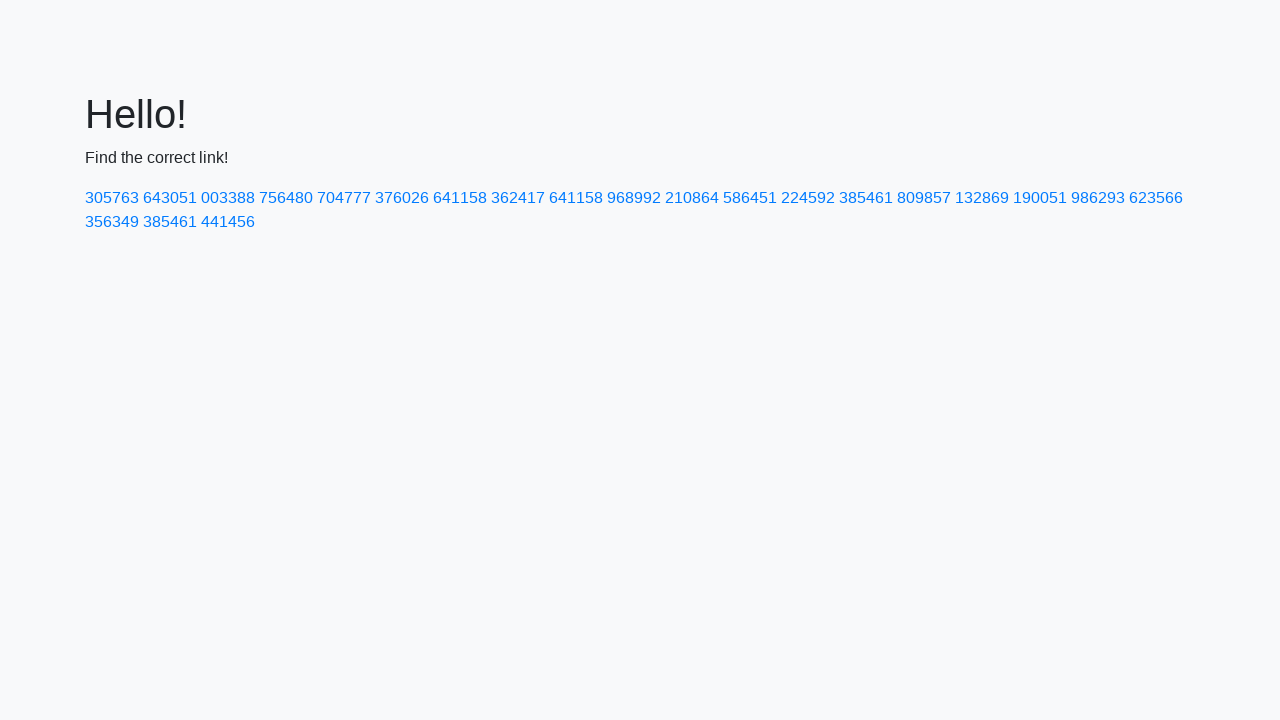

Clicked link with calculated text '224592' at (808, 198) on text=224592
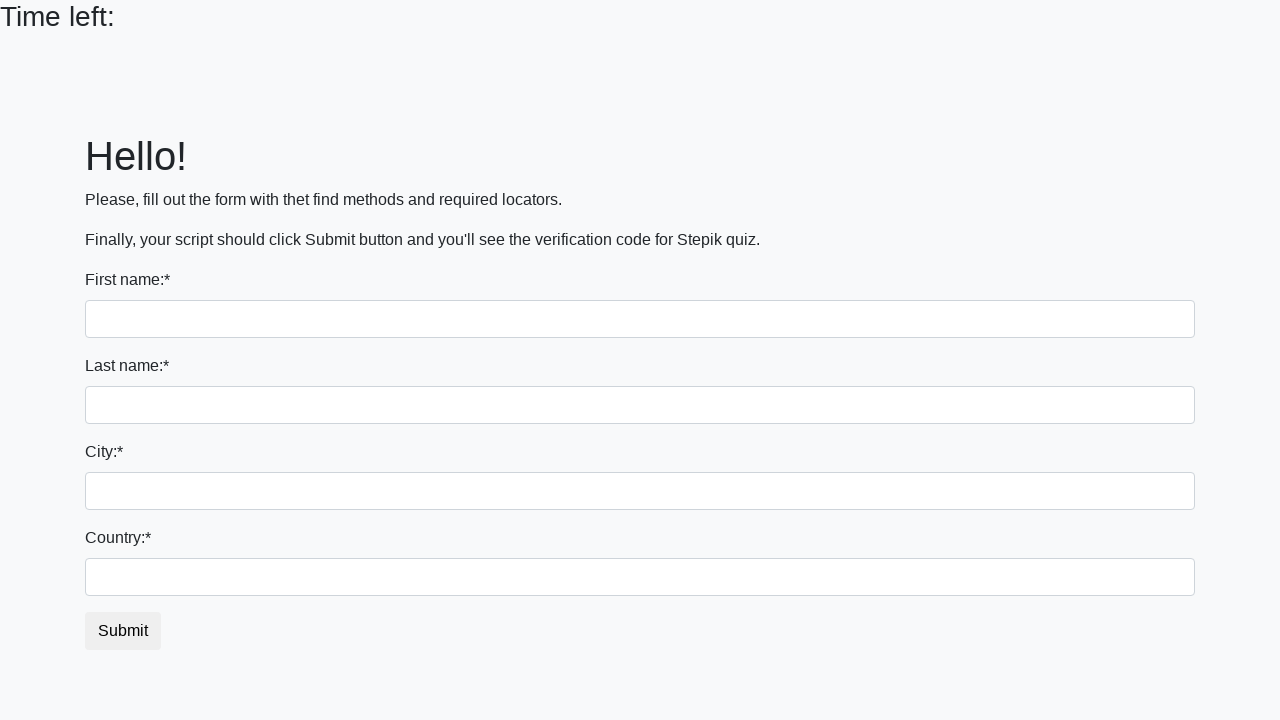

Filled first name field with 'Ivan' on input
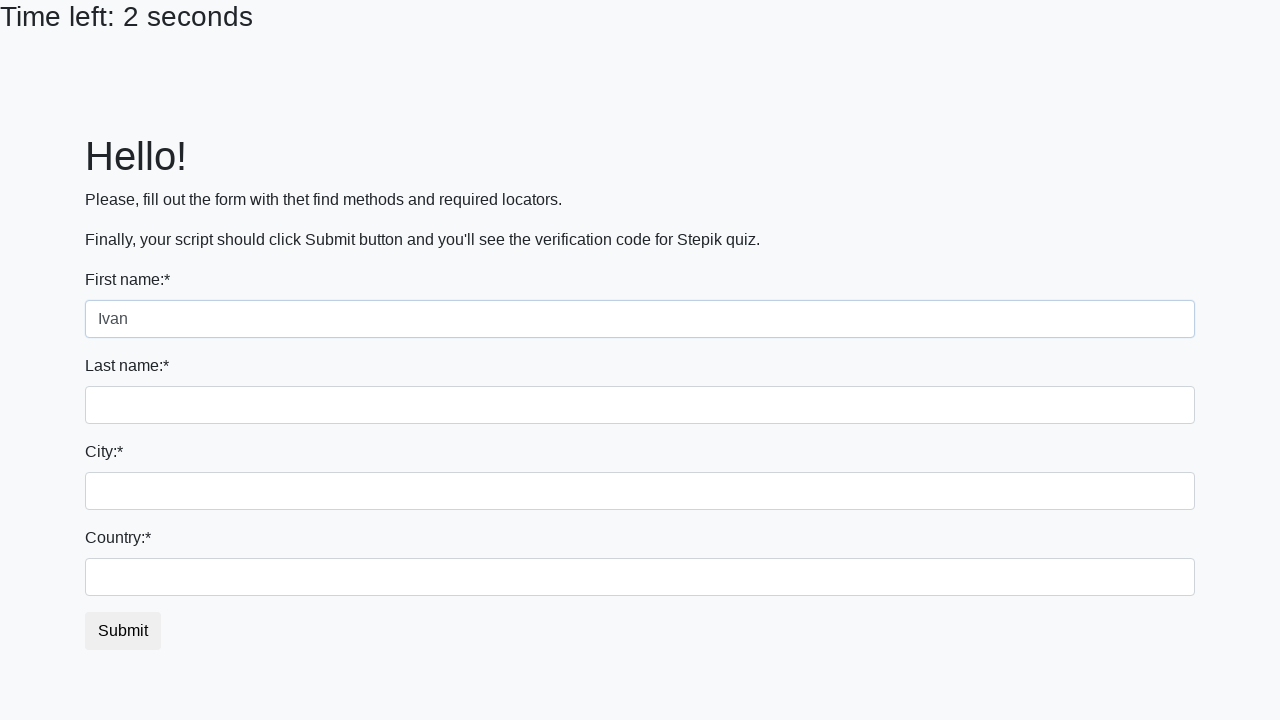

Filled last name field with 'Petrov' on input[name='last_name']
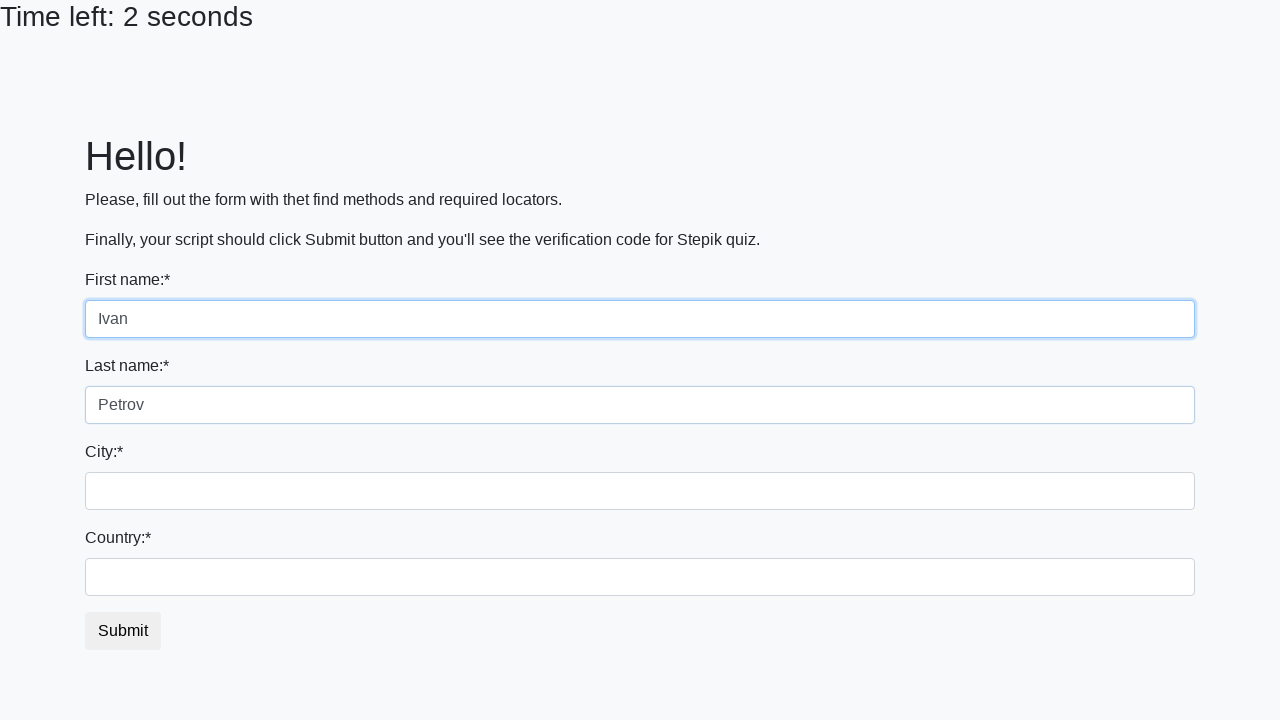

Filled city field with 'Smolensk' on .form-control.city
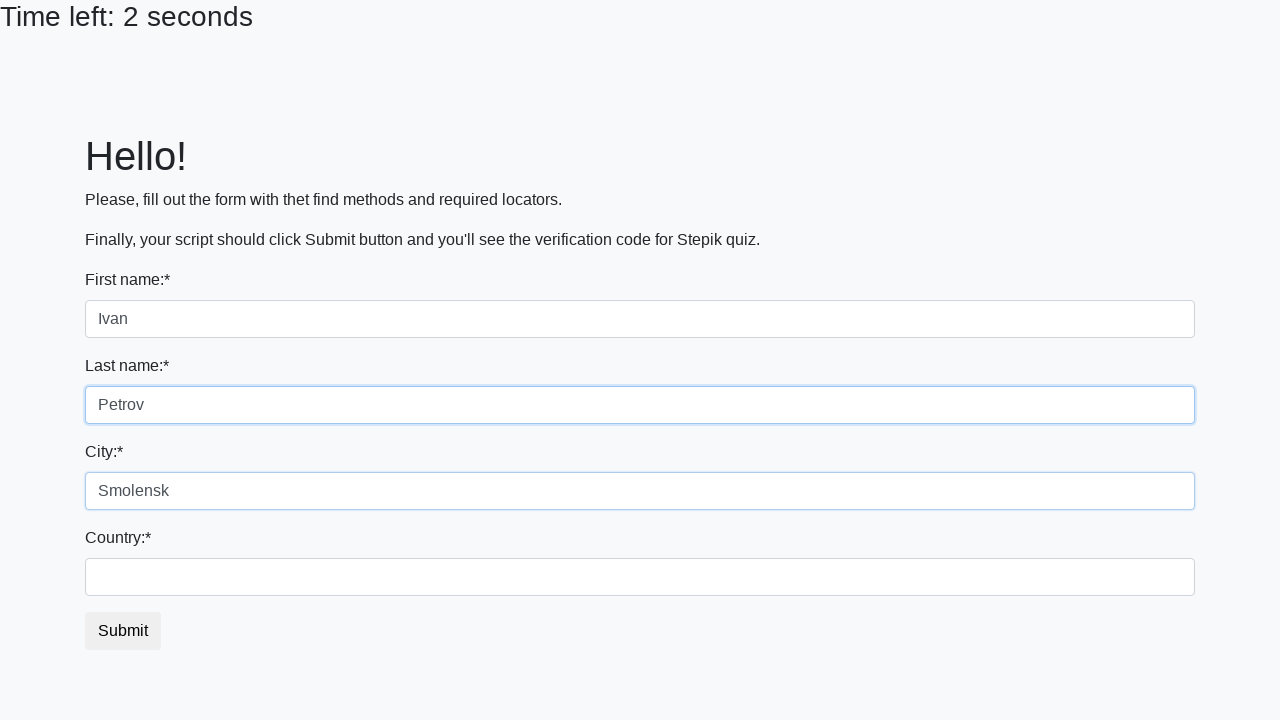

Filled country field with 'Russia' on #country
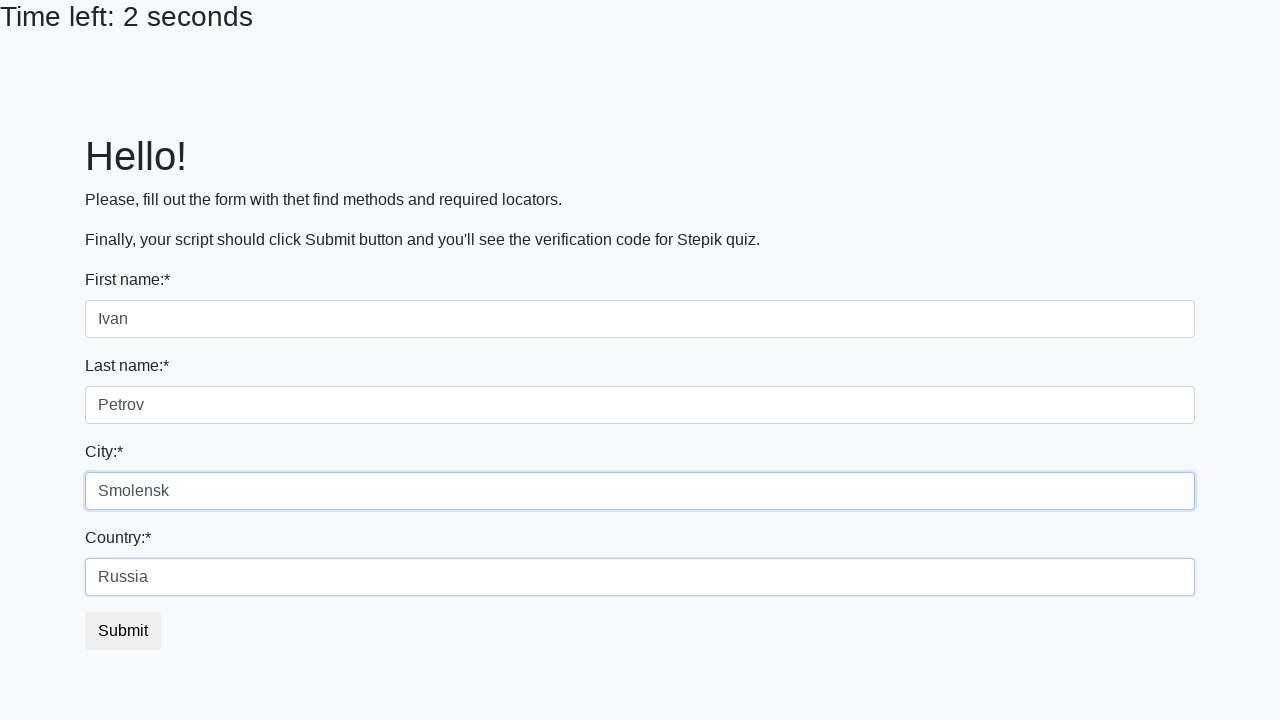

Clicked submit button to submit form at (123, 631) on button.btn
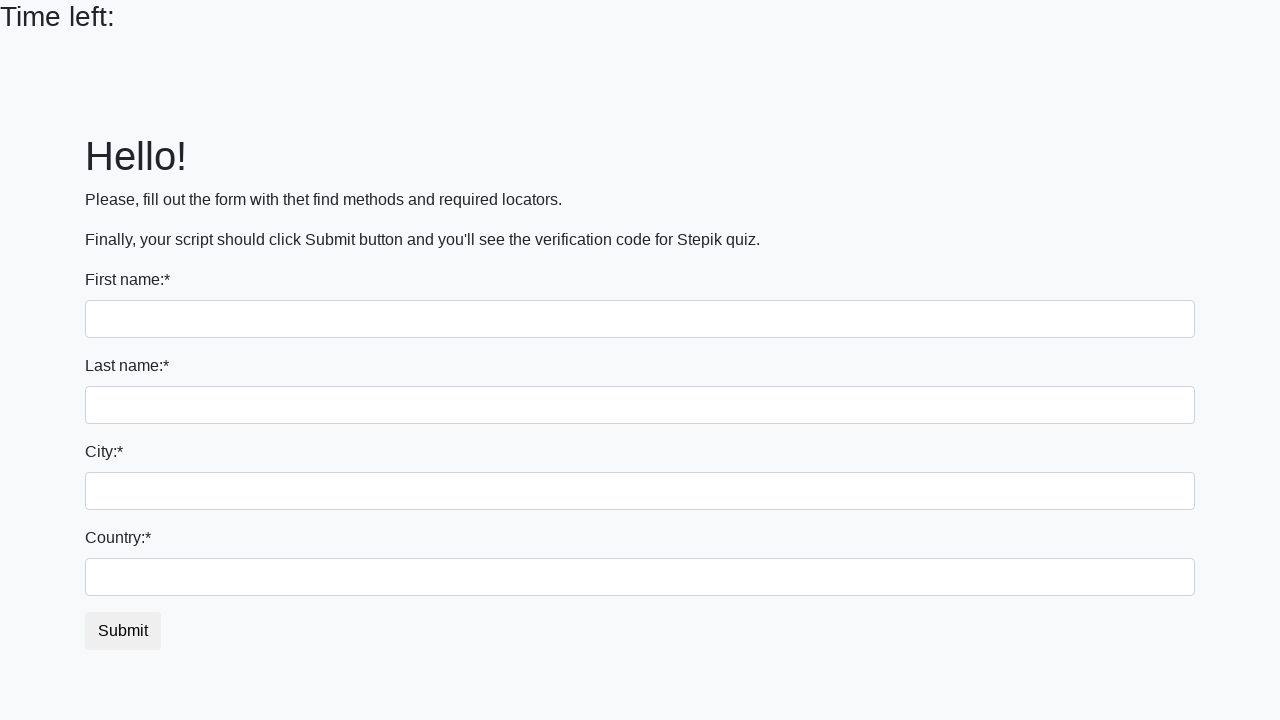

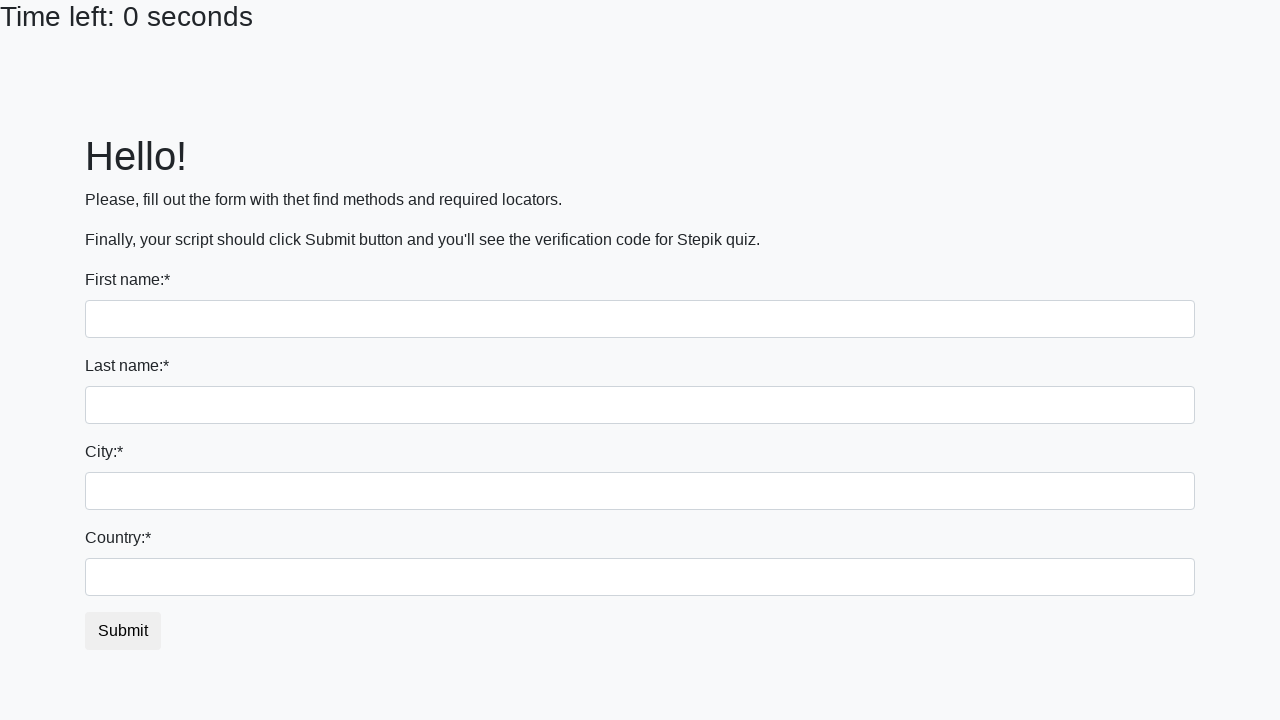